Tests JavaScript alert handling by clicking a button that triggers an alert, accepting the alert, and verifying the result message is displayed

Starting URL: https://practice.cydeo.com/javascript_alerts

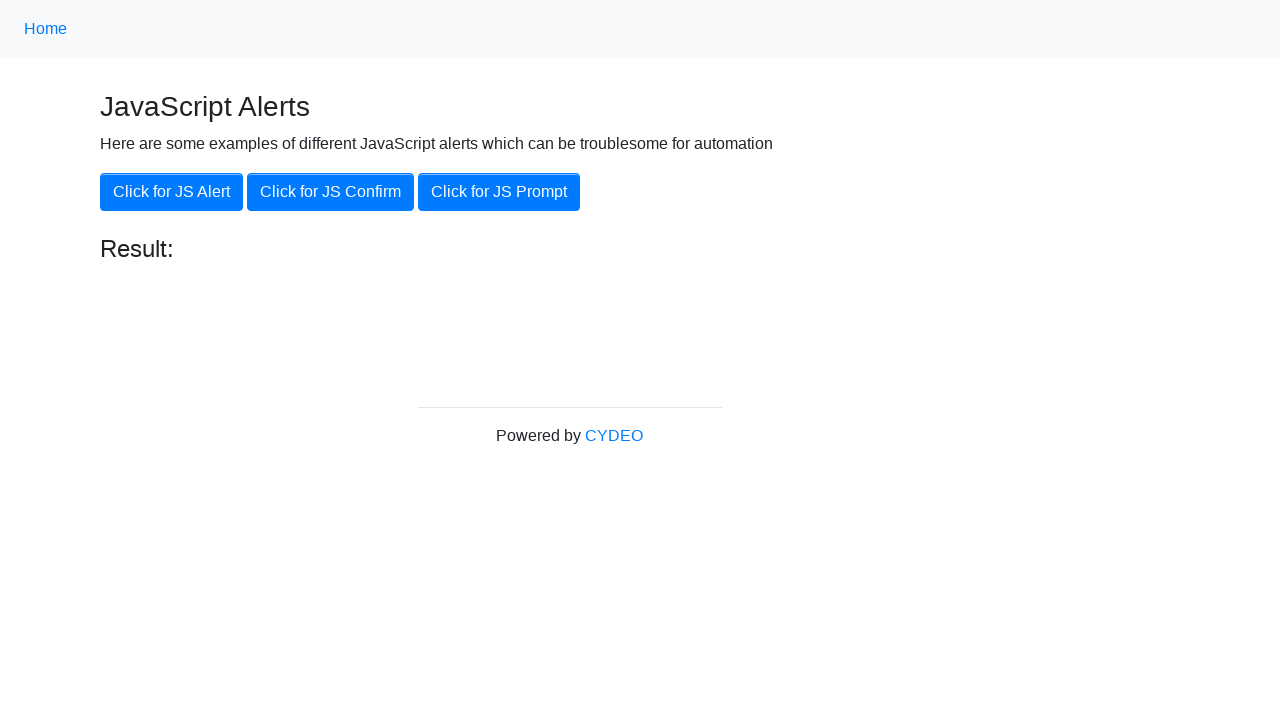

Clicked the 'Click for JS Alert' button at (172, 192) on xpath=//button[.='Click for JS Alert']
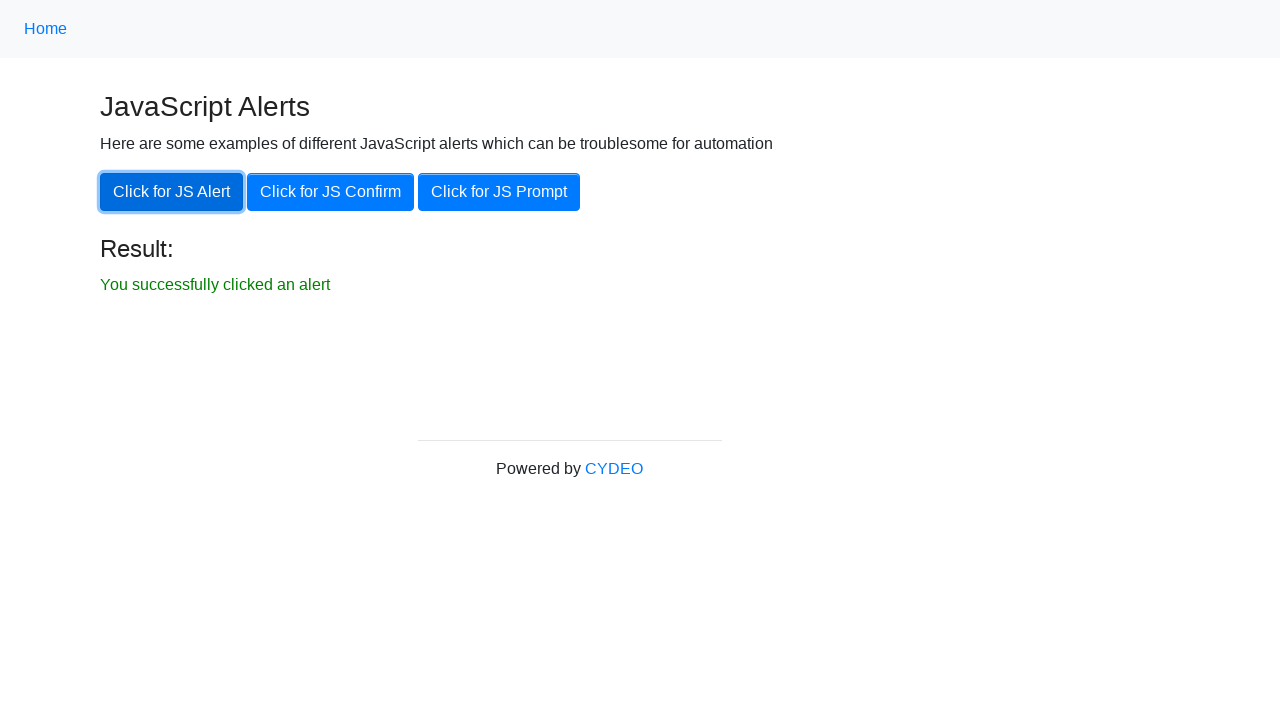

Set up dialog handler to accept JavaScript alerts
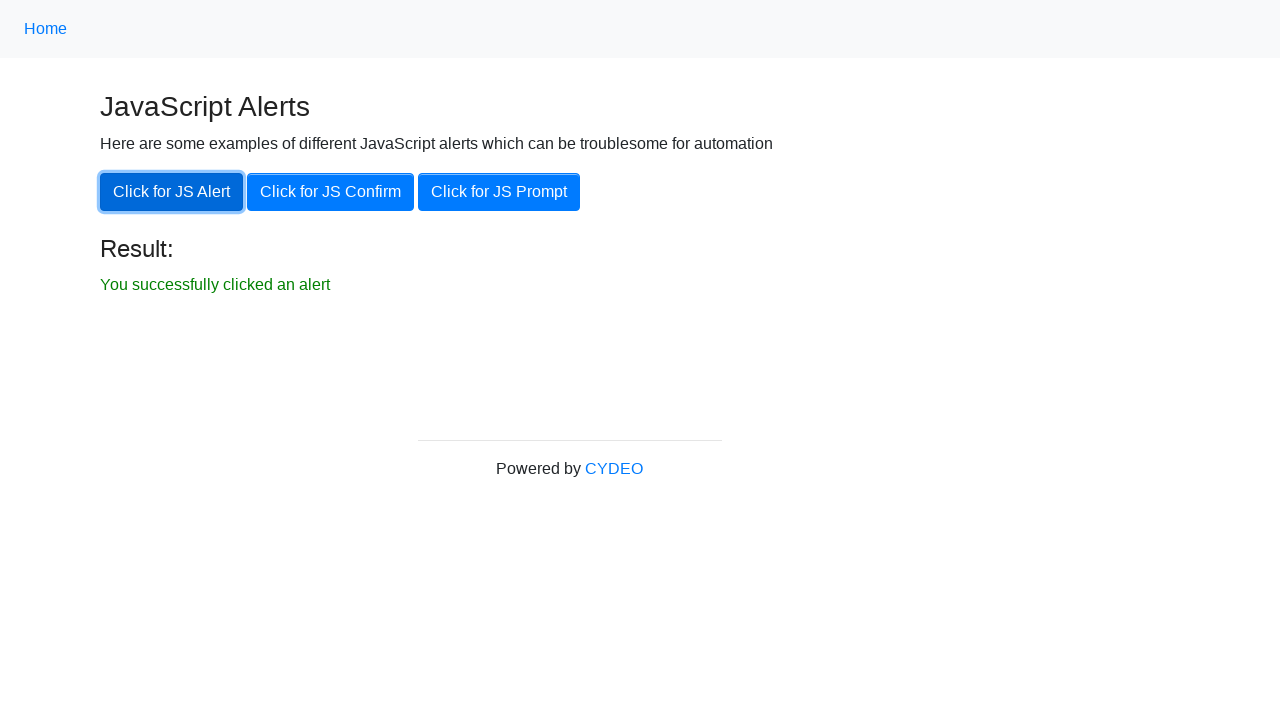

Result message element loaded
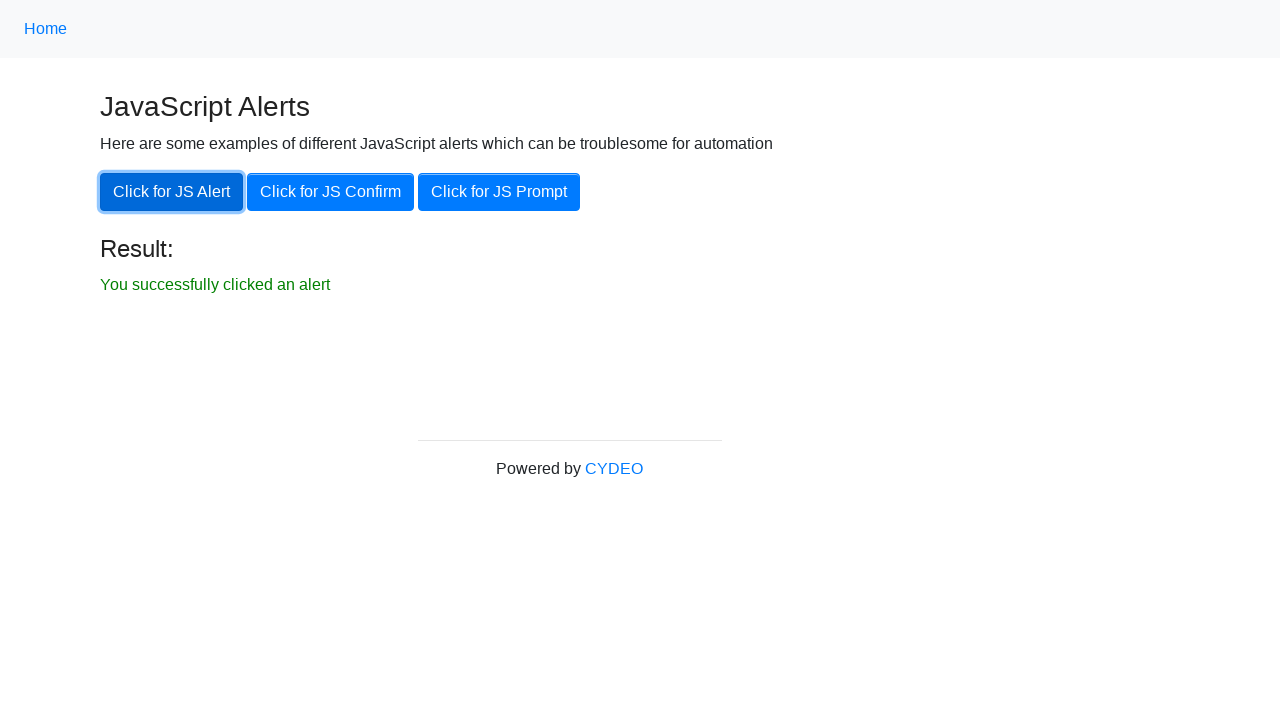

Located the result text element
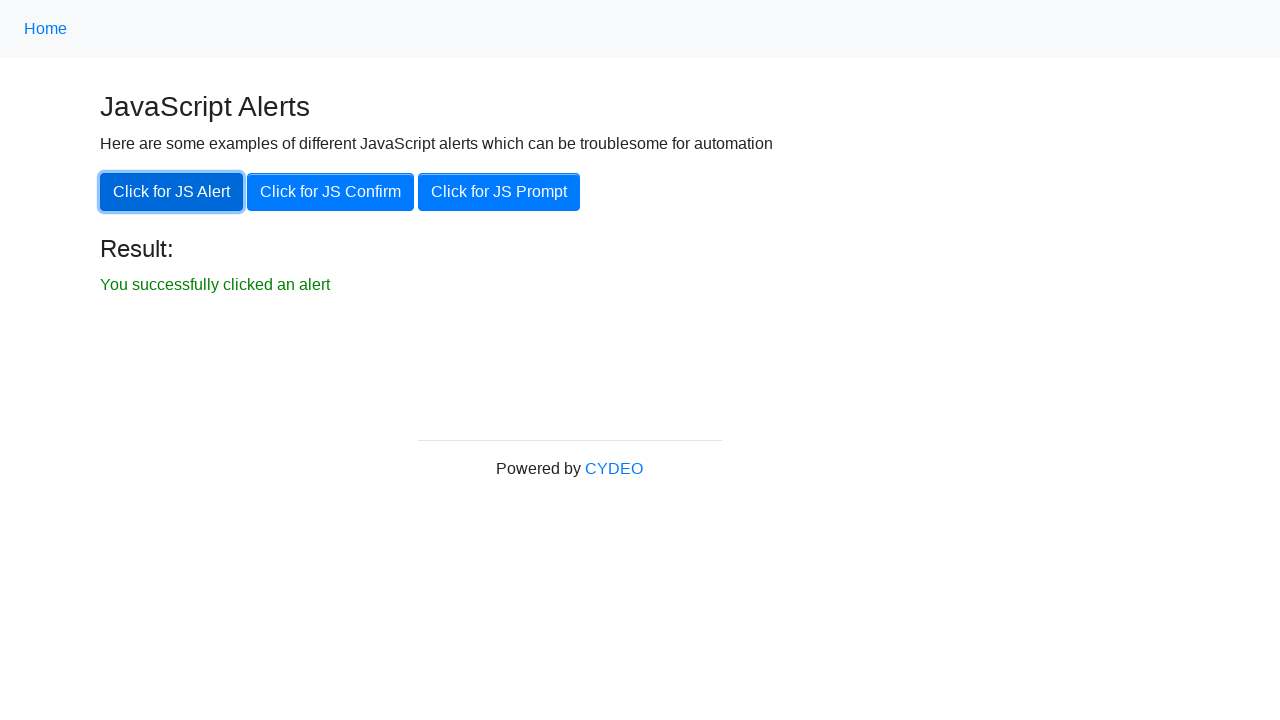

Verified result text is visible
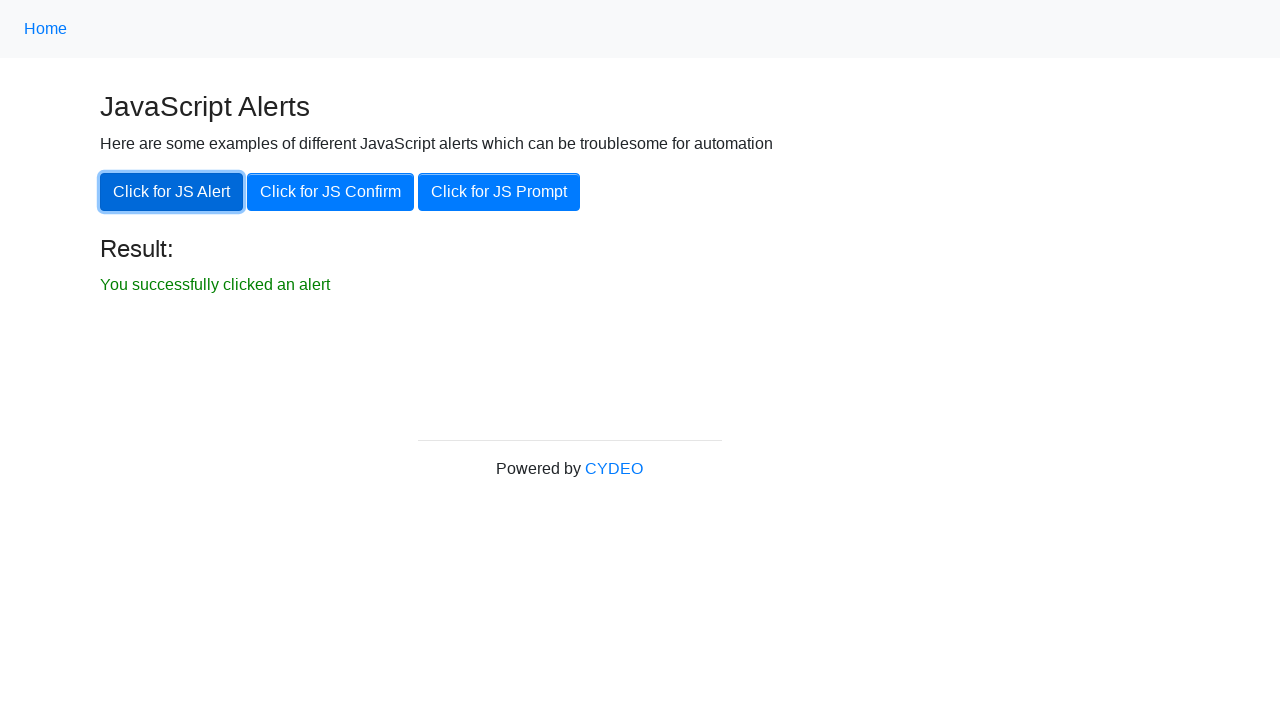

Verified result text contains success message
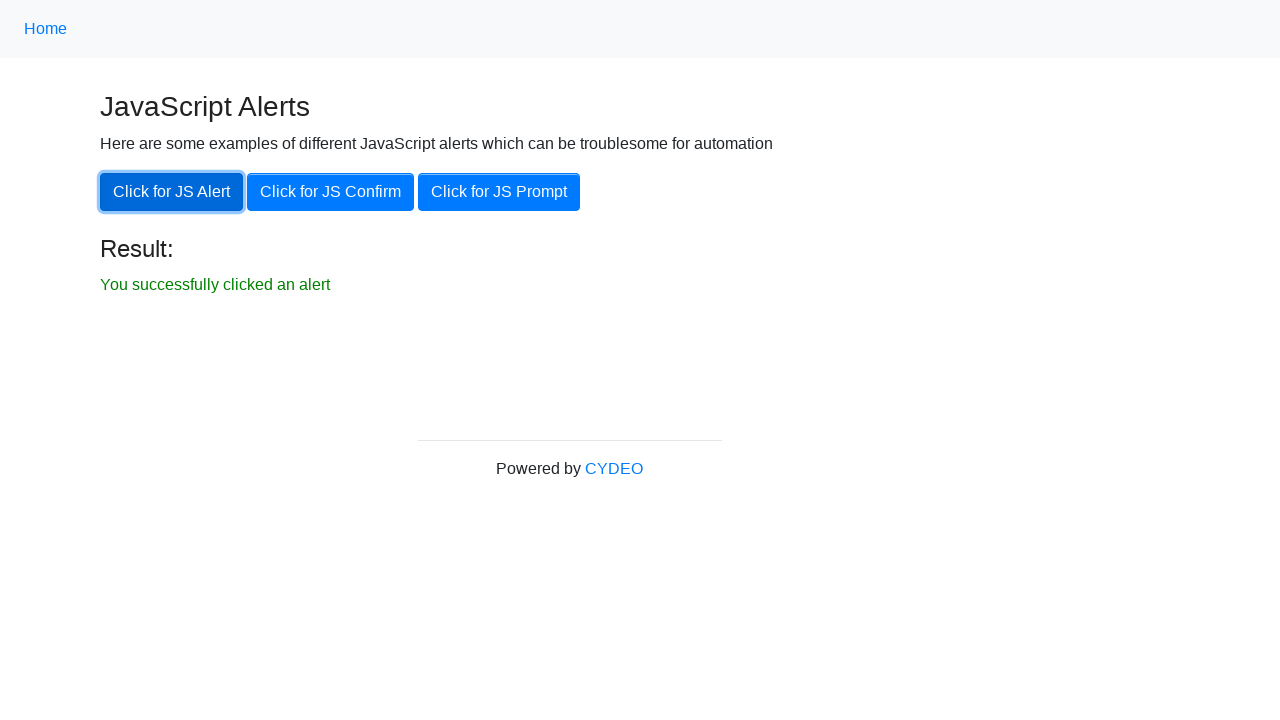

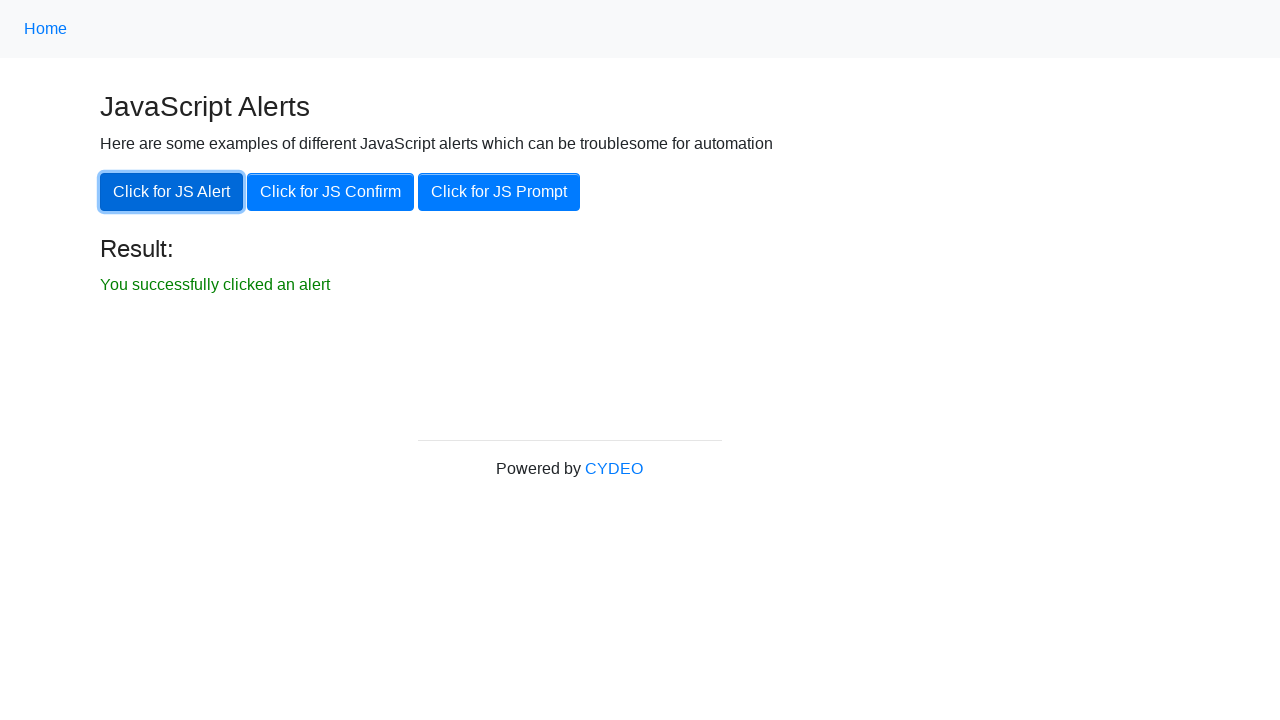